Tests double-click functionality on a button and verifies the confirmation message appears

Starting URL: https://demoqa.com/buttons

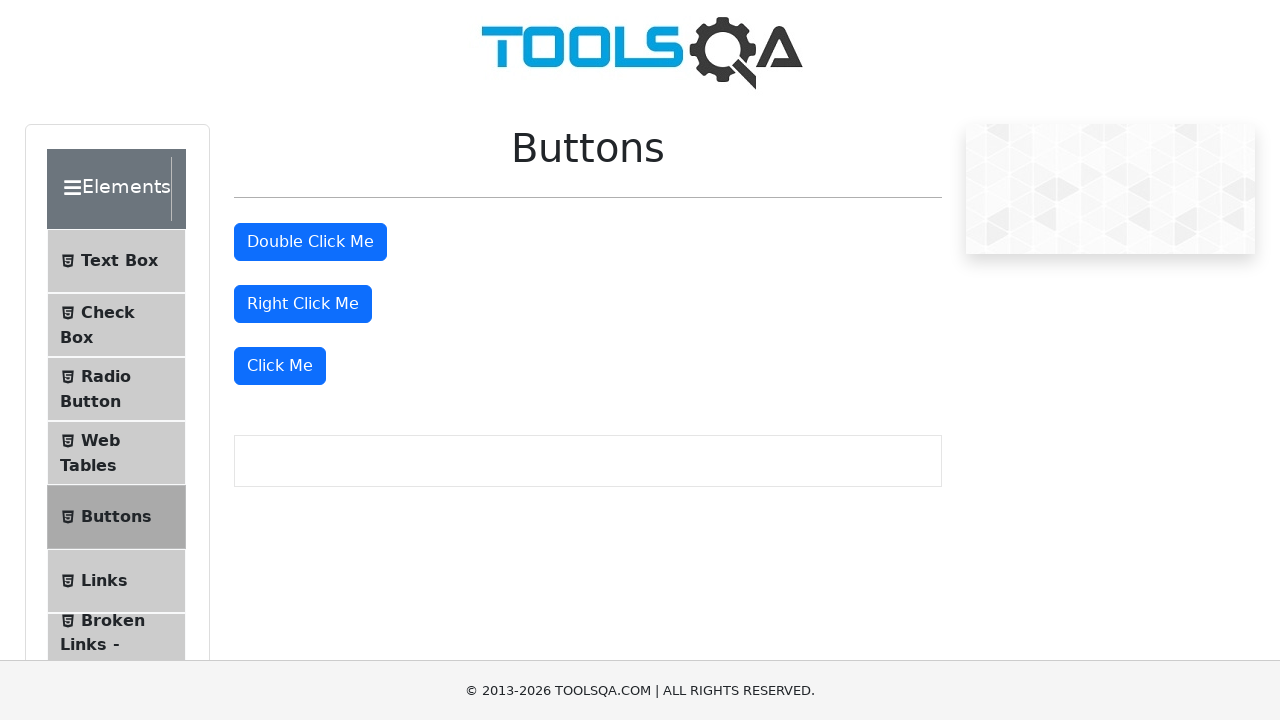

Navigated to DemoQA buttons page
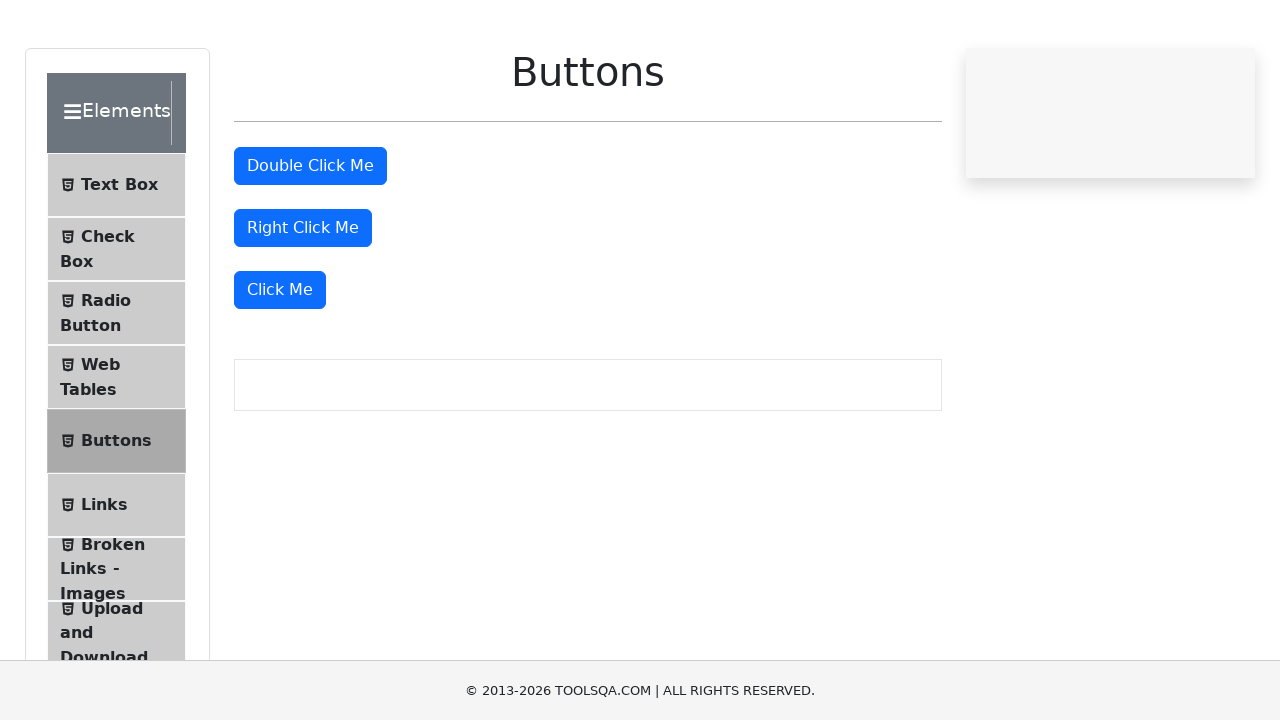

Double-clicked the double-click button at (310, 242) on #doubleClickBtn
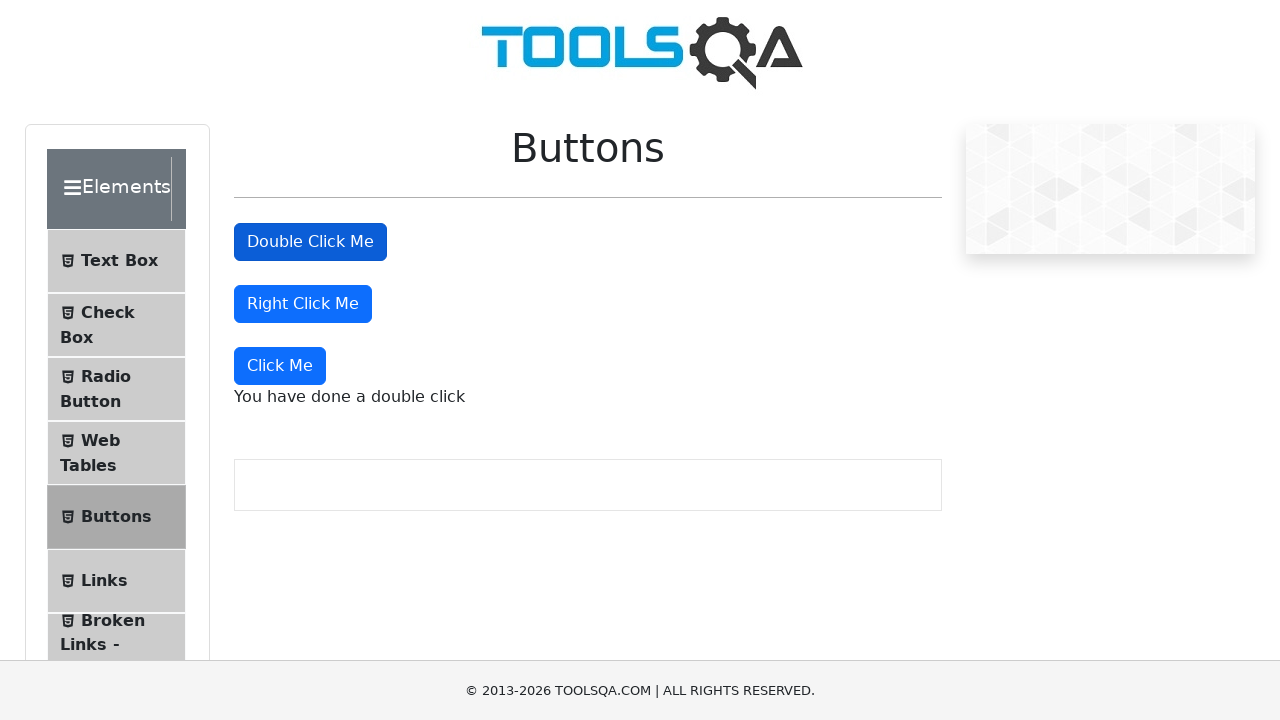

Confirmation message appeared after double-click
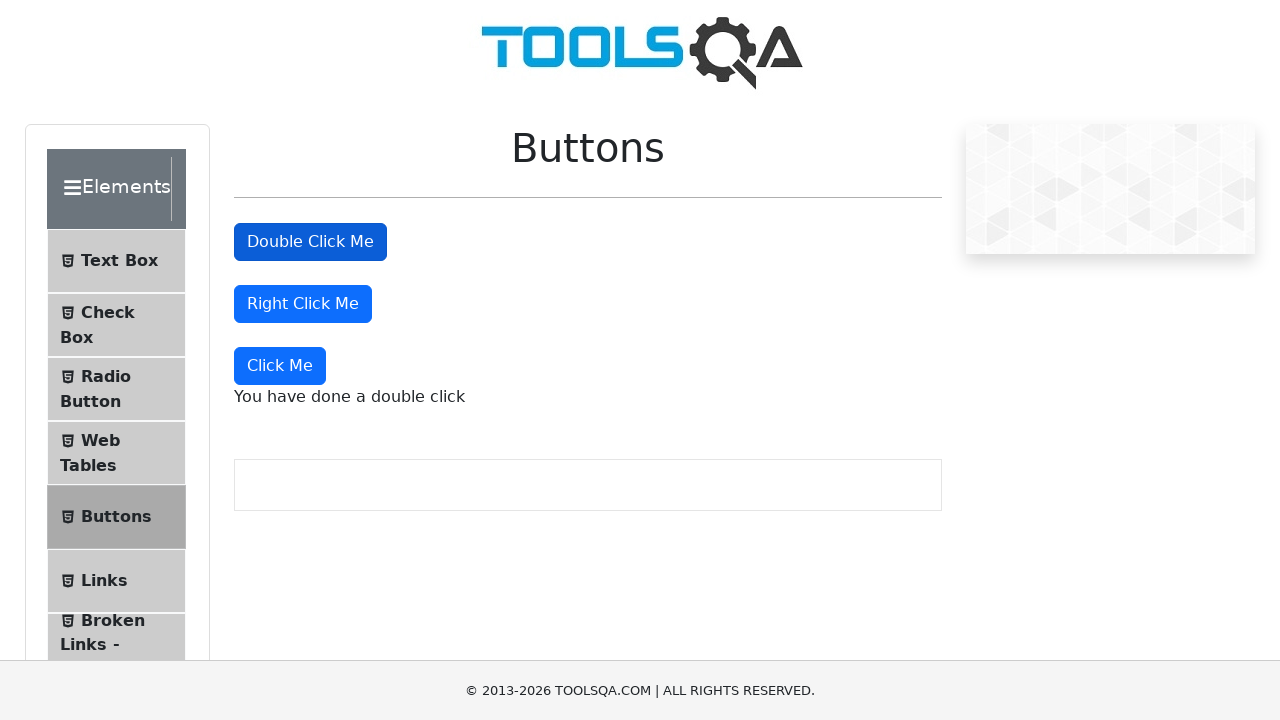

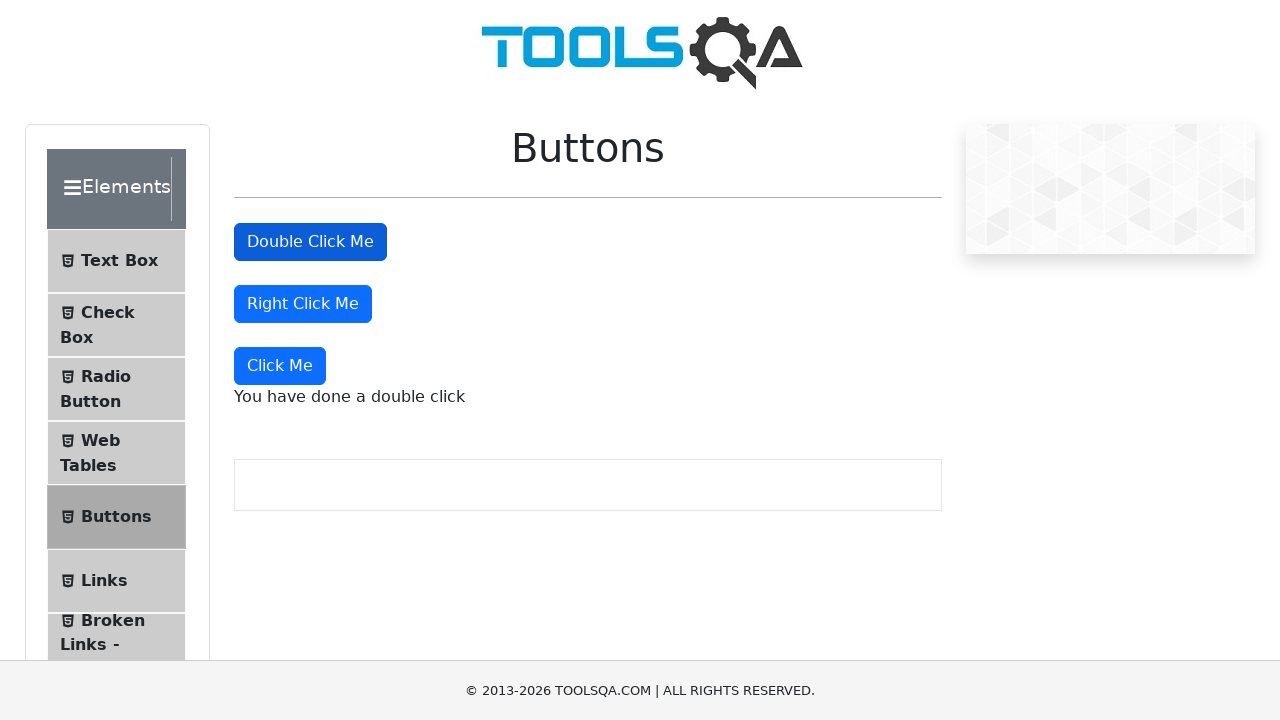